Tests removing a product from the cart by adding two products and then deleting one

Starting URL: https://www.demoblaze.com/

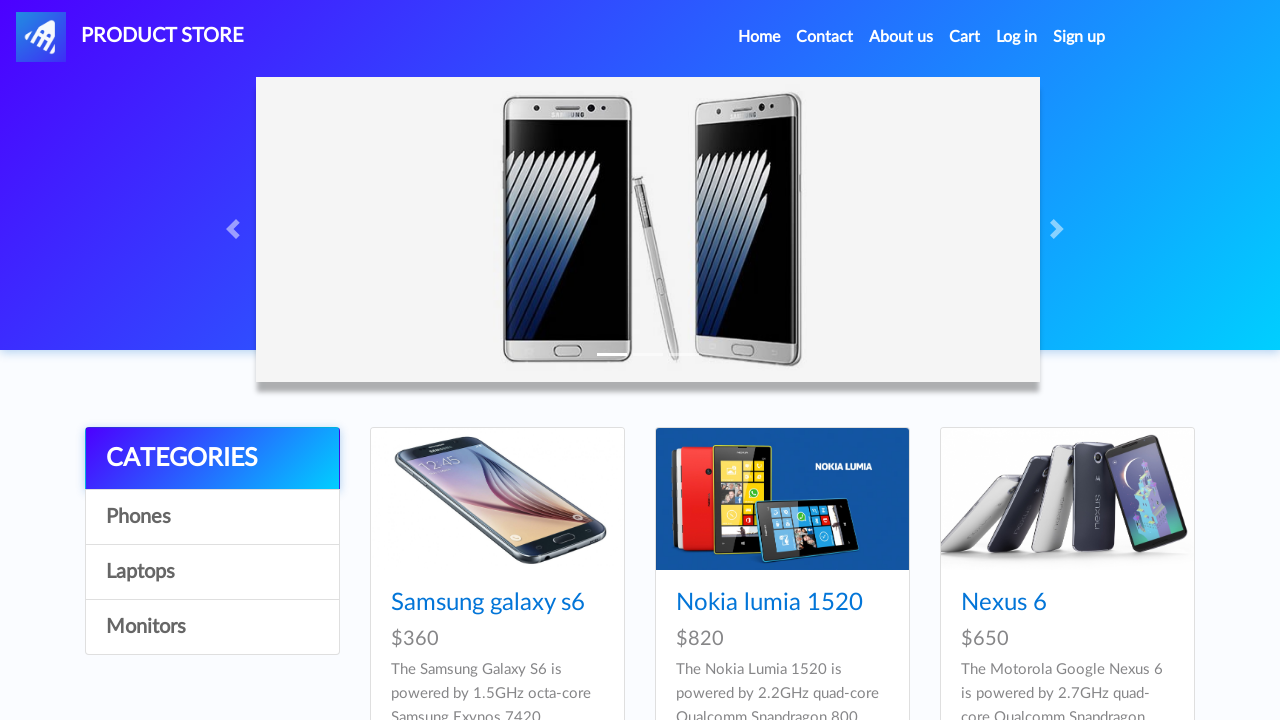

Set up dialog handler to auto-accept alerts
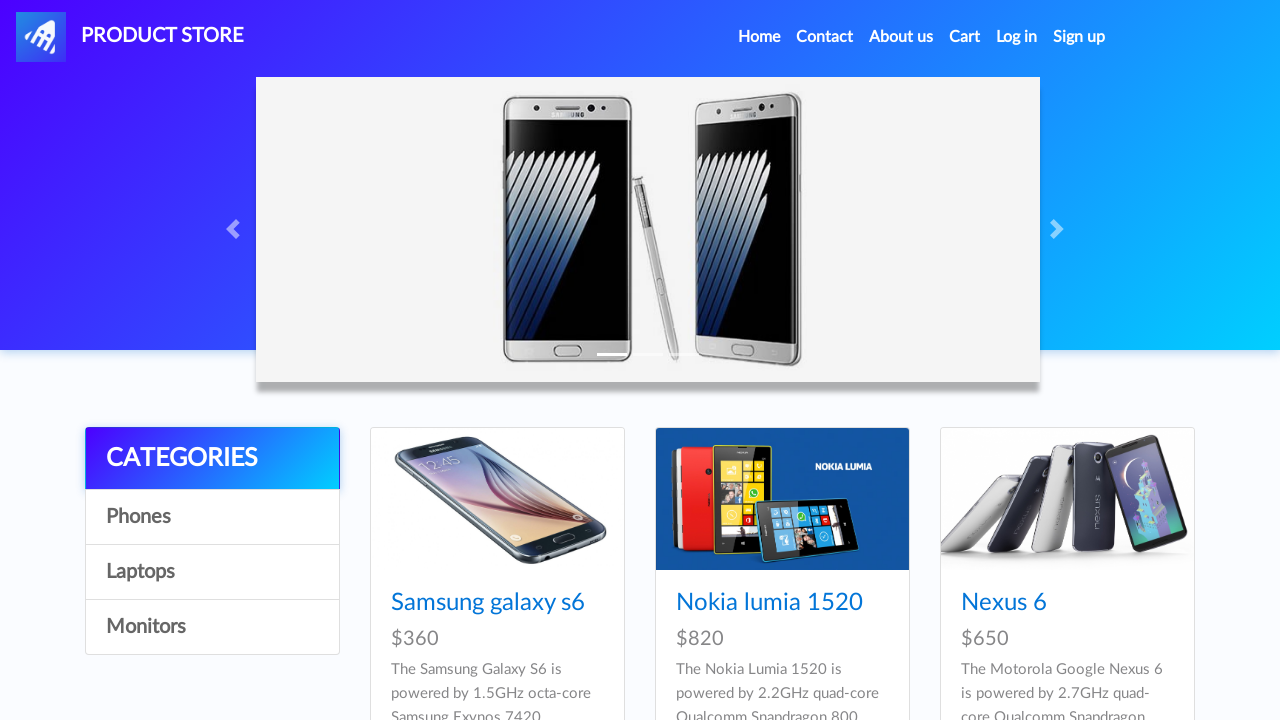

Clicked on Phones category at (212, 517) on a:has-text('Phones')
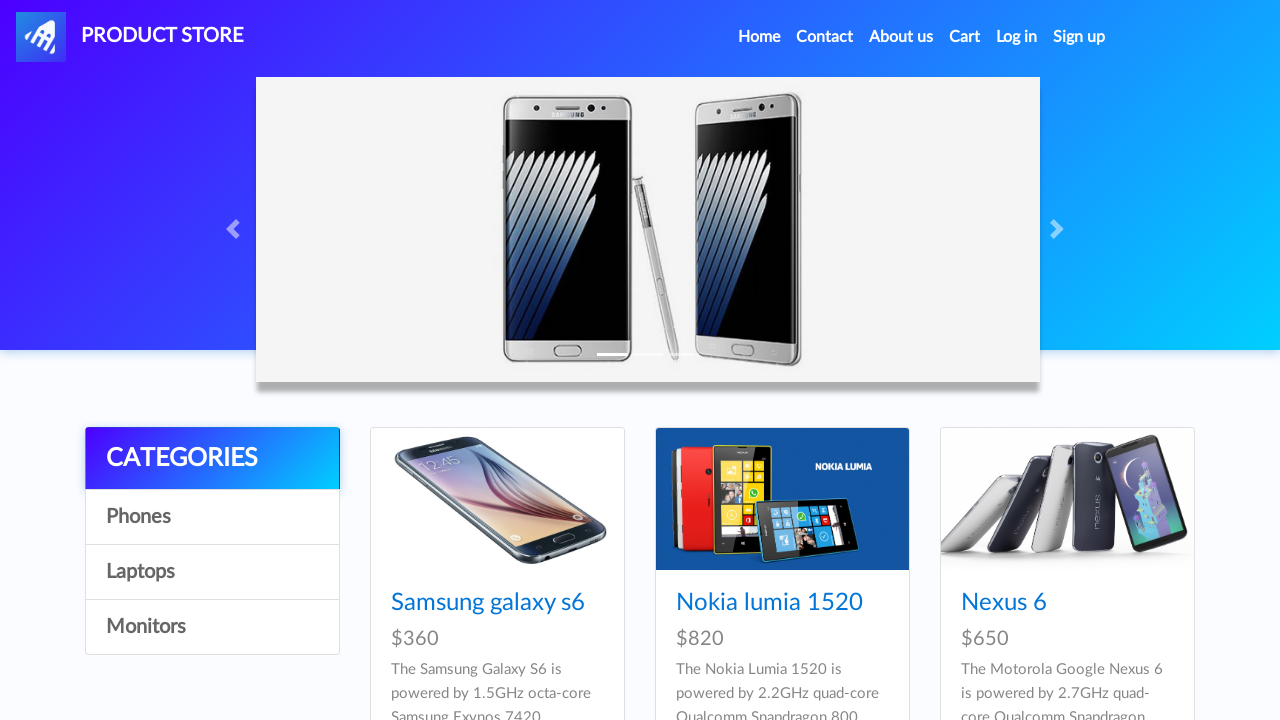

Waited for page to load
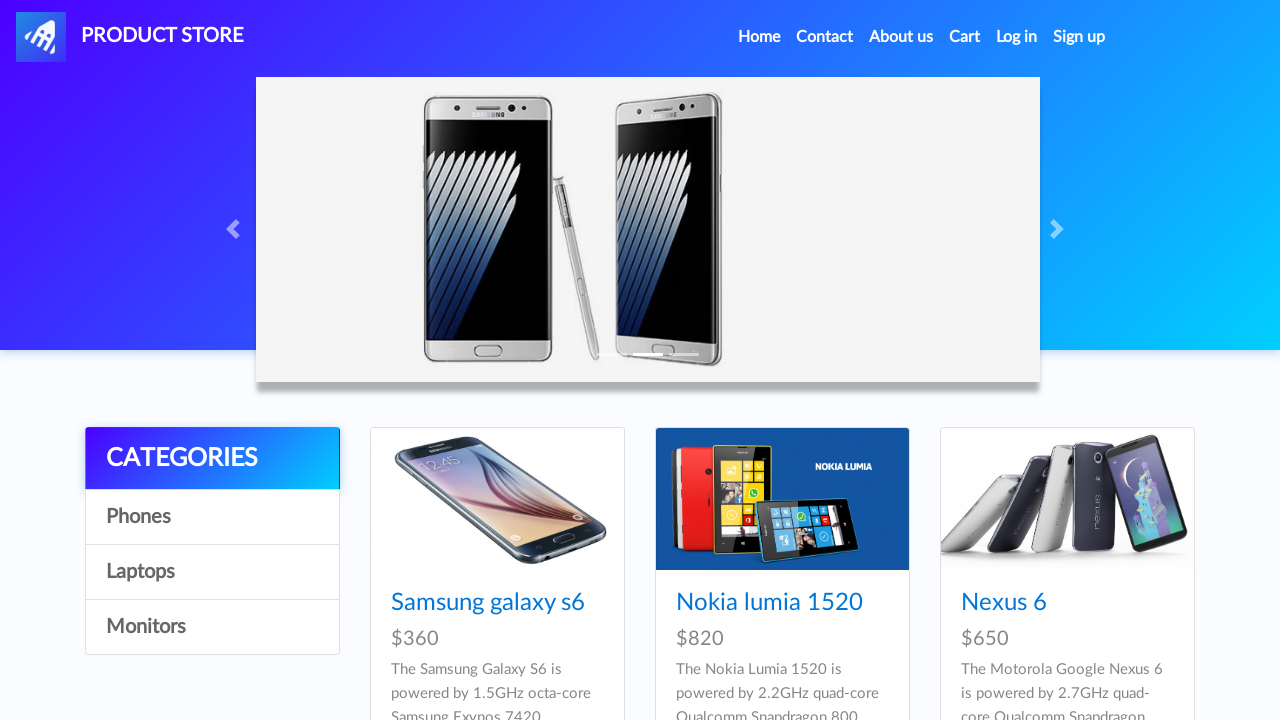

Clicked on Nexus 6 product at (1004, 603) on a:has-text('Nexus 6')
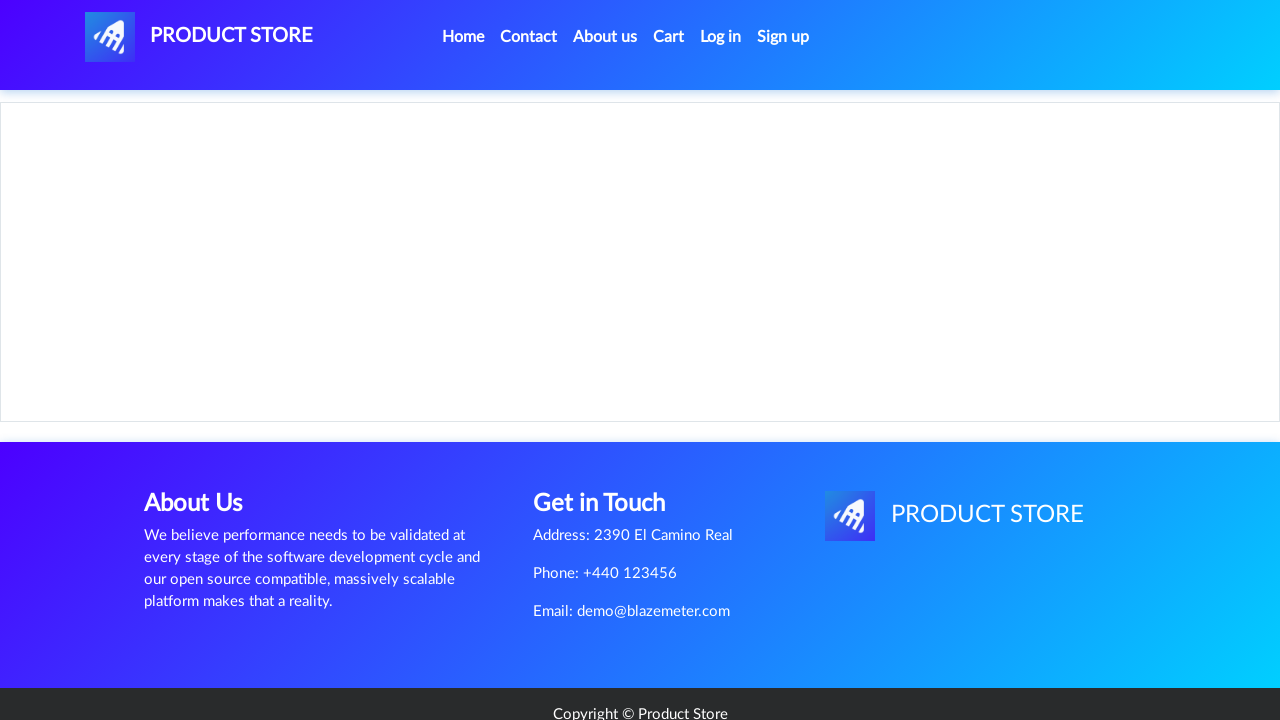

Waited for product name to load
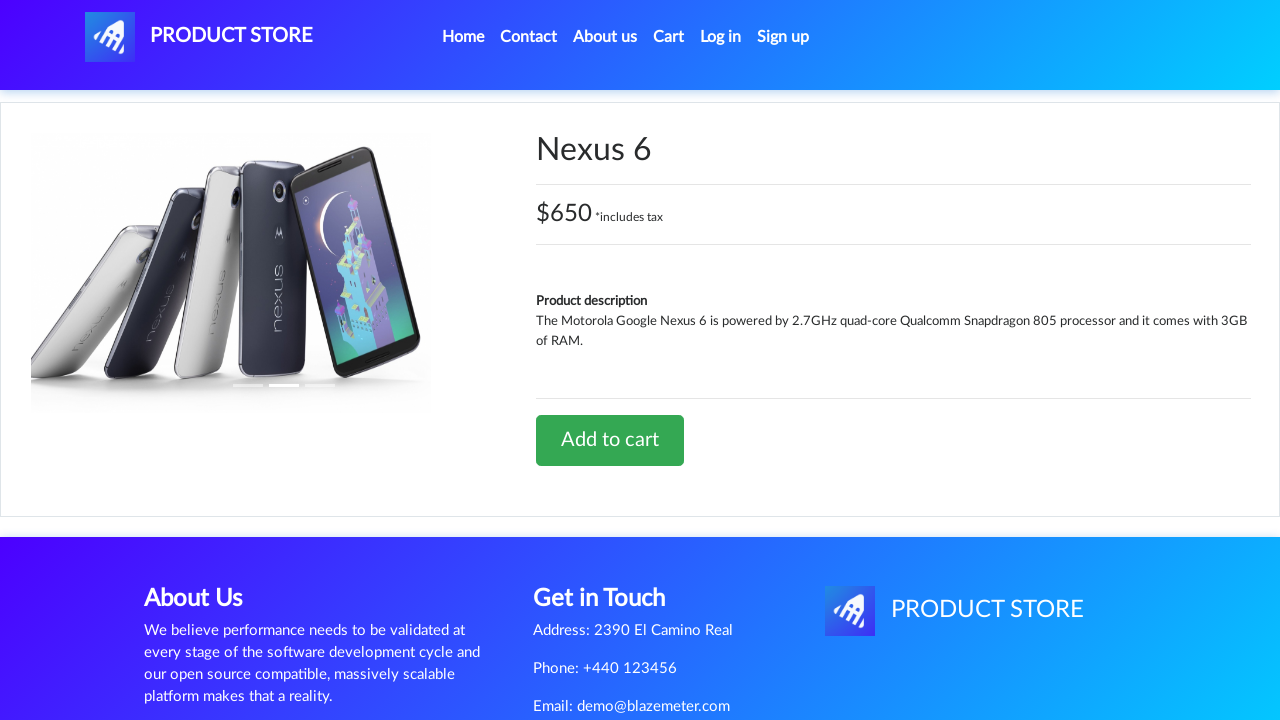

Clicked 'Add to cart' button for Nexus 6 at (610, 440) on a:has-text('Add to cart')
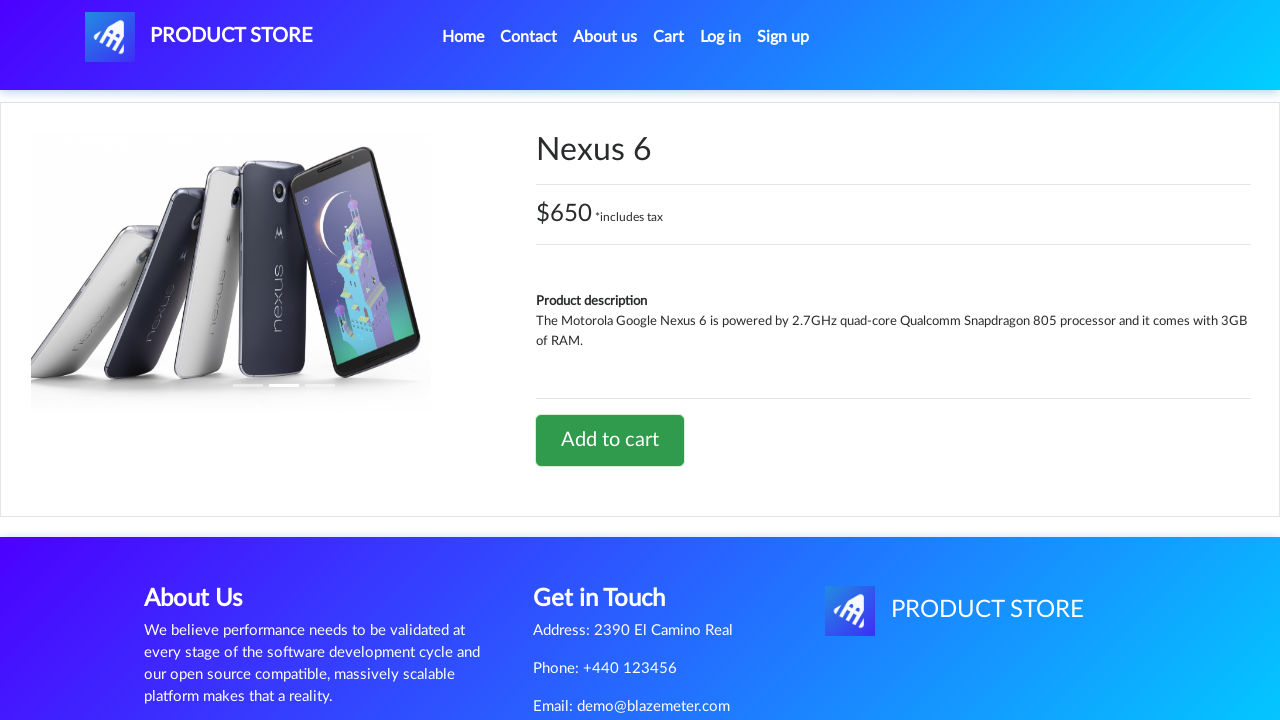

Waited for add to cart confirmation
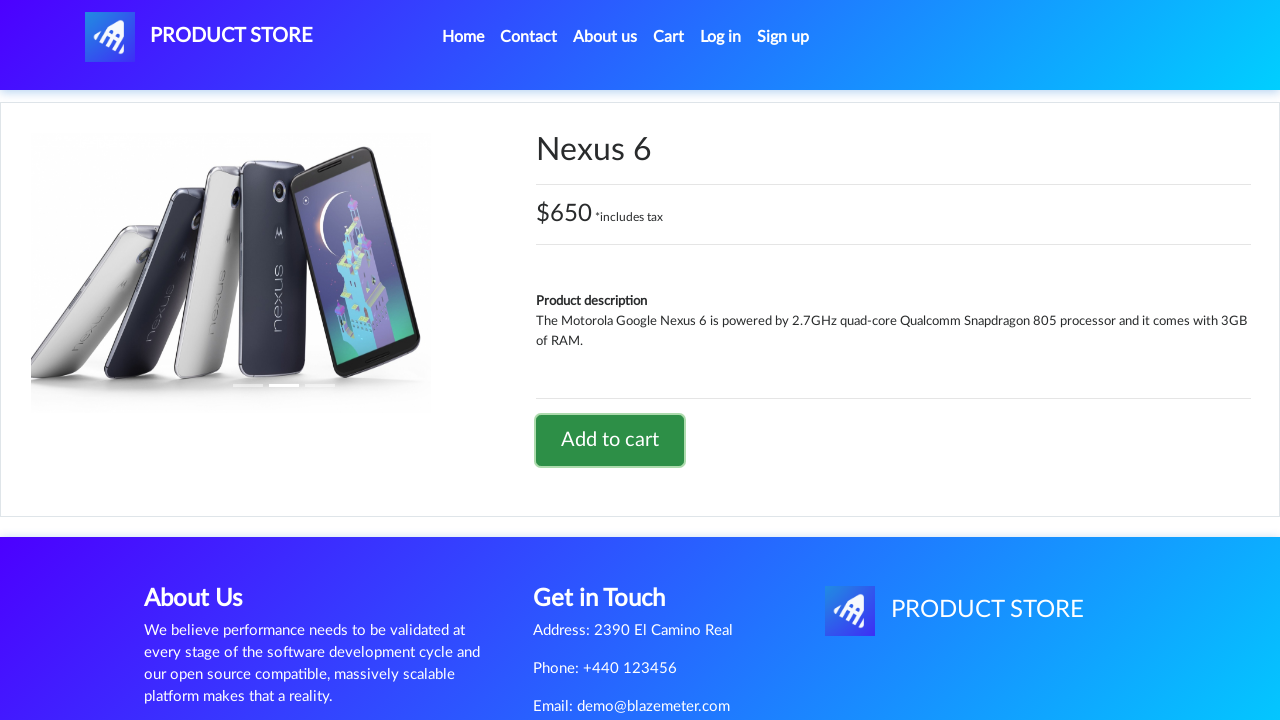

Clicked on Home navigation link at (463, 37) on a.nav-link:has-text('Home')
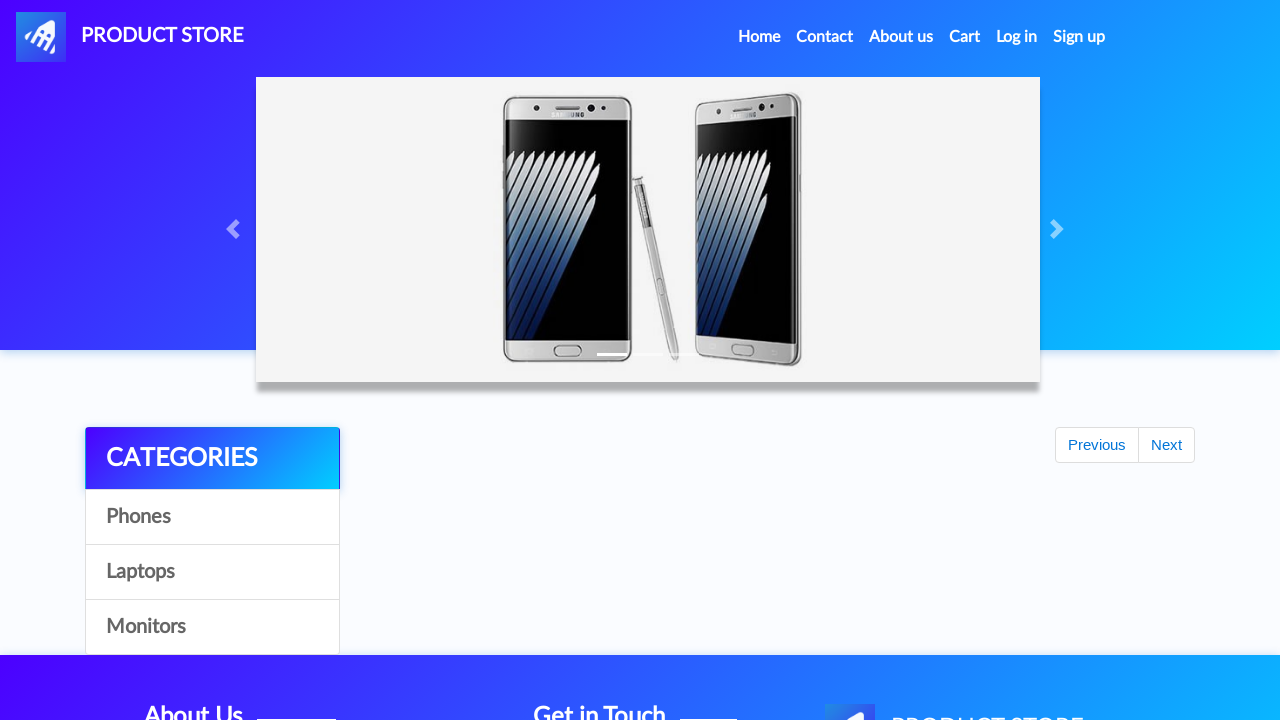

Waited for Home page to load
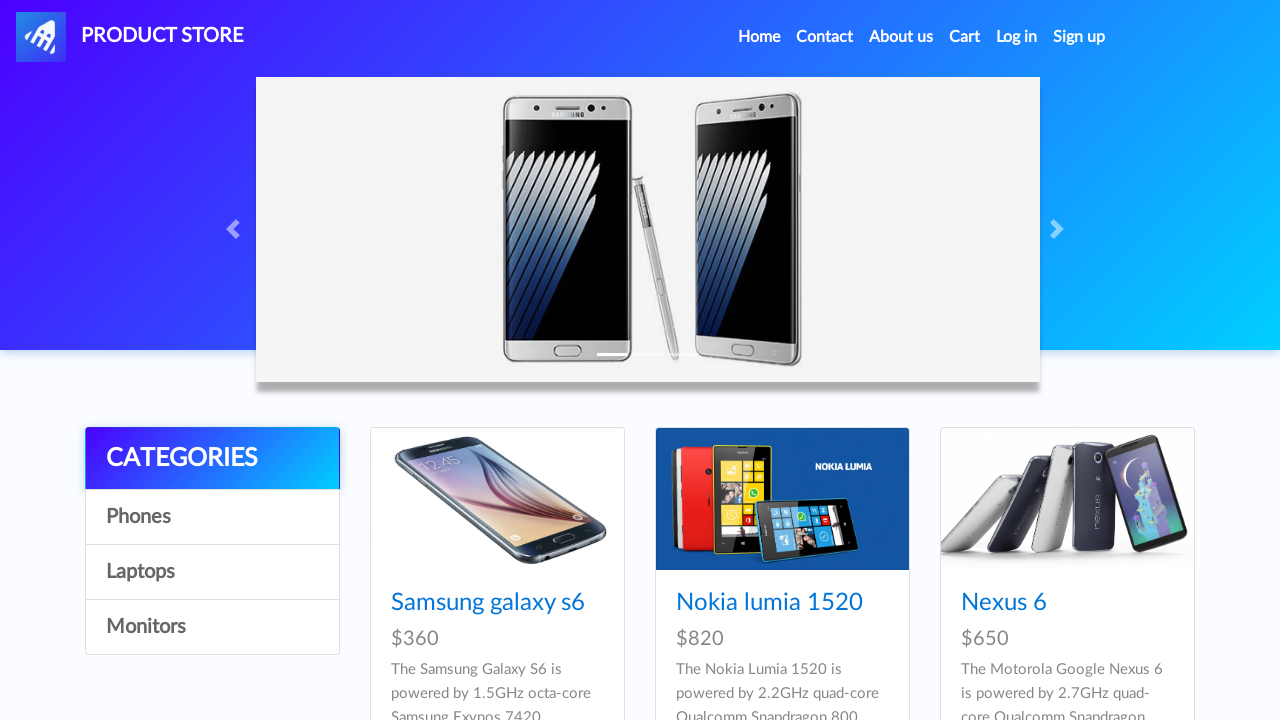

Clicked on Monitors category at (212, 627) on a:has-text('Monitors')
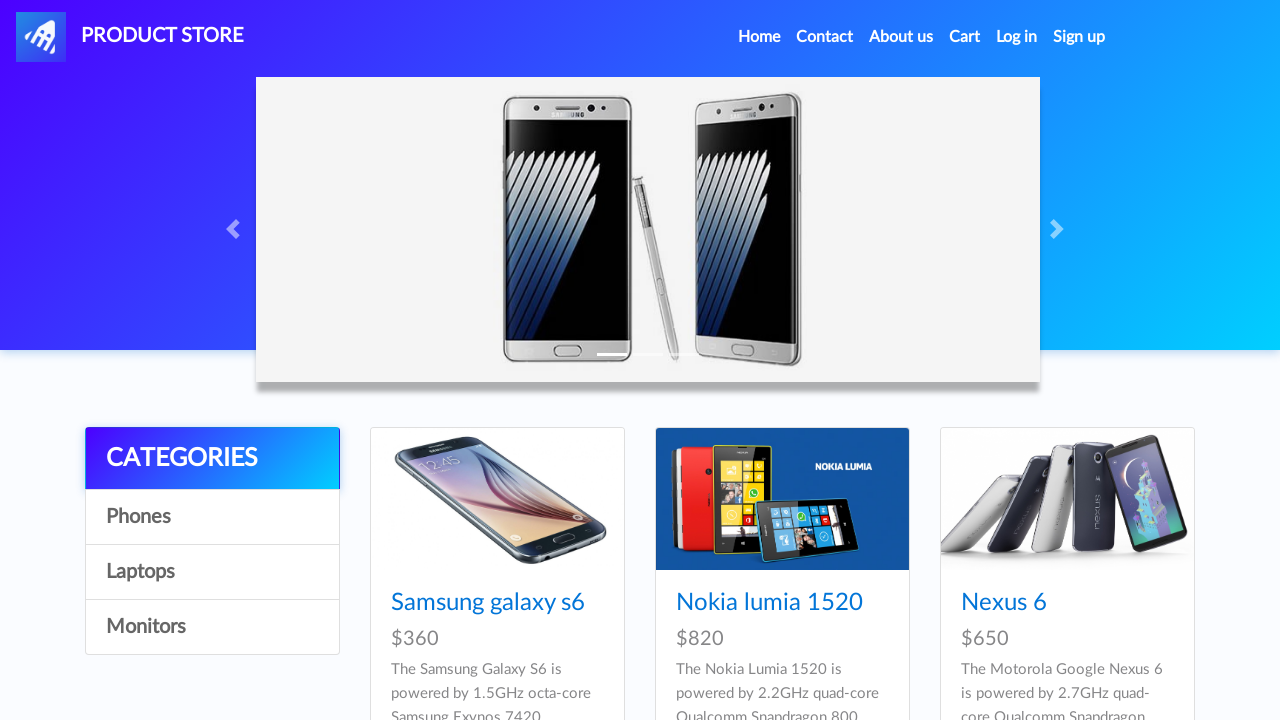

Waited for Monitors category to load
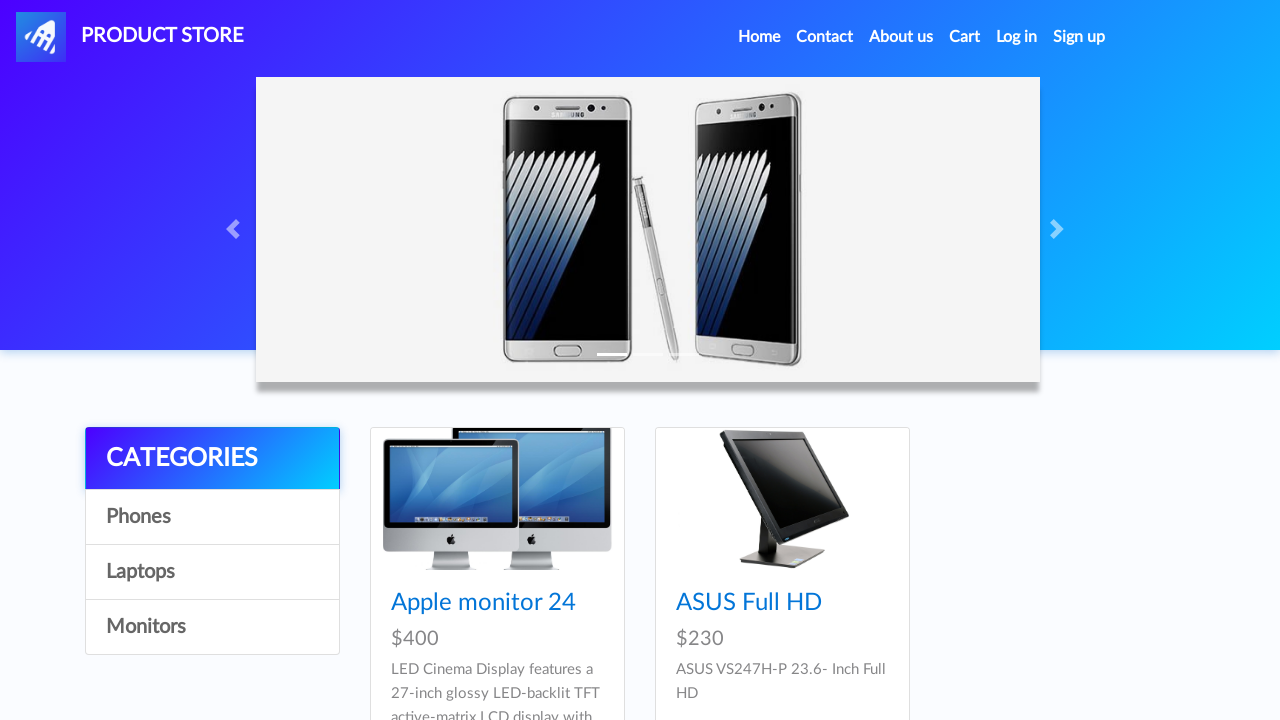

Clicked on Apple monitor 24 product at (484, 603) on a:has-text('Apple monitor 24')
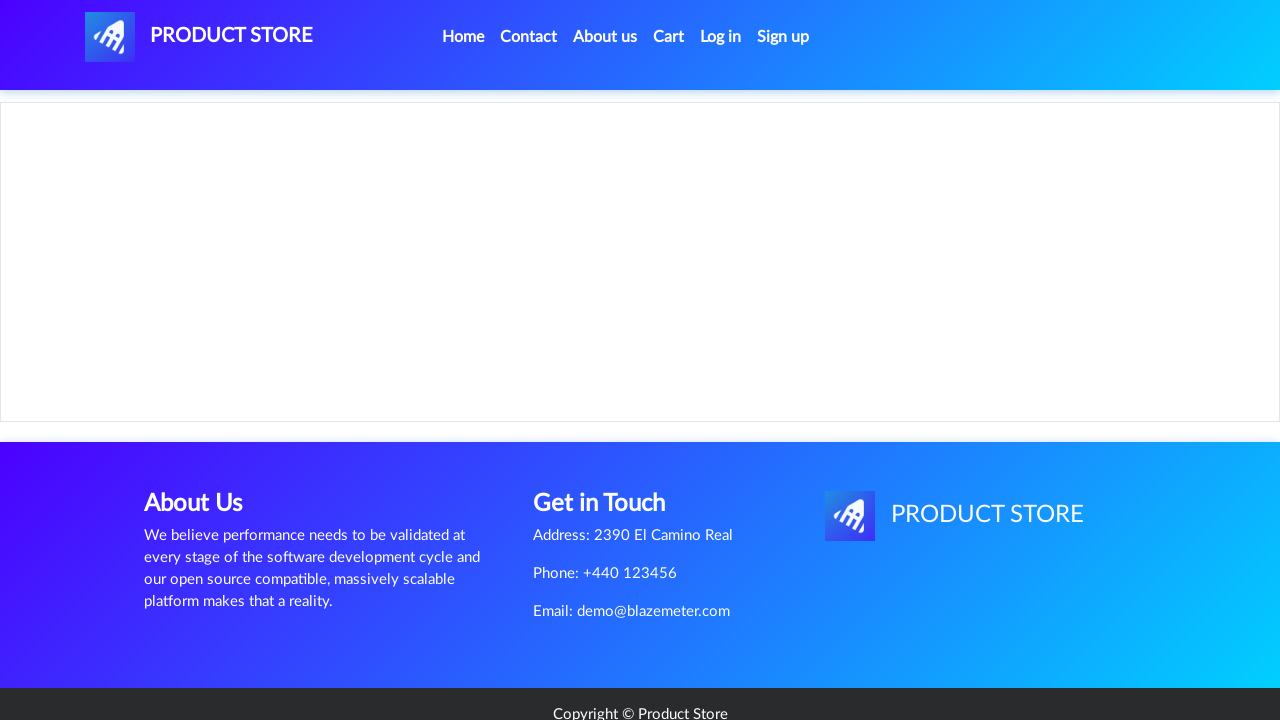

Waited for product name to load
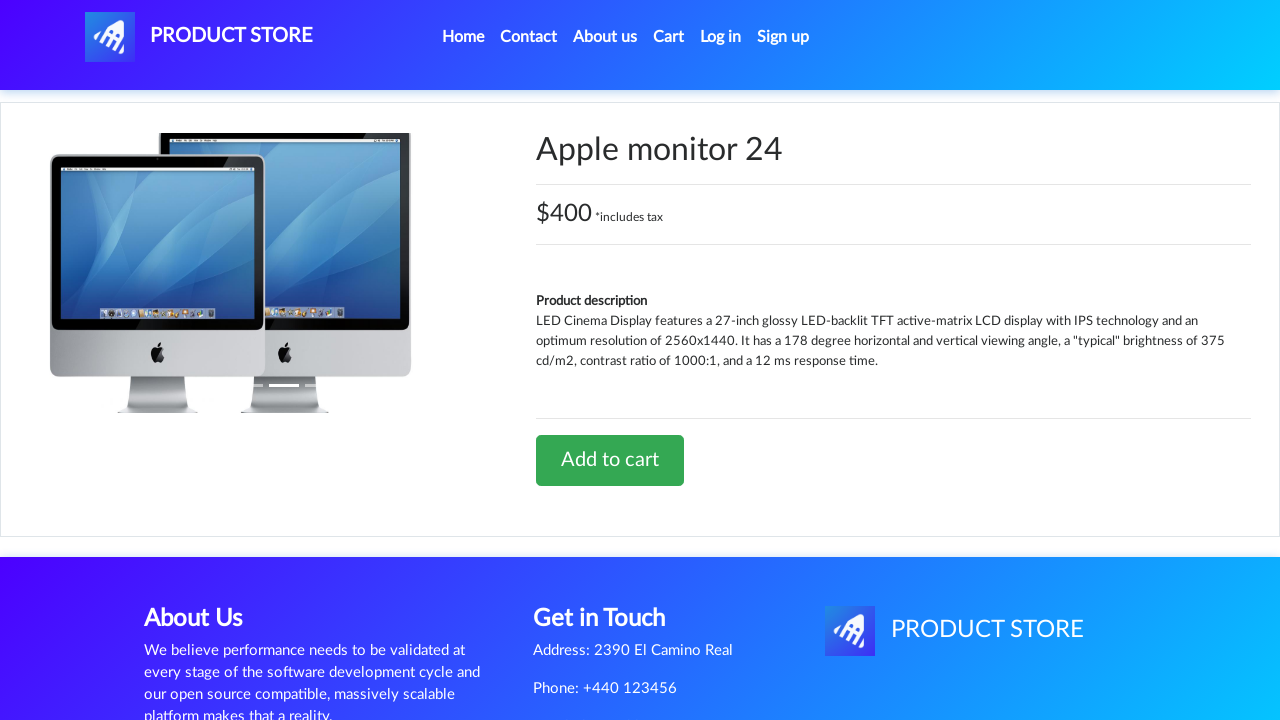

Clicked 'Add to cart' button for Apple monitor 24 at (610, 460) on a:has-text('Add to cart')
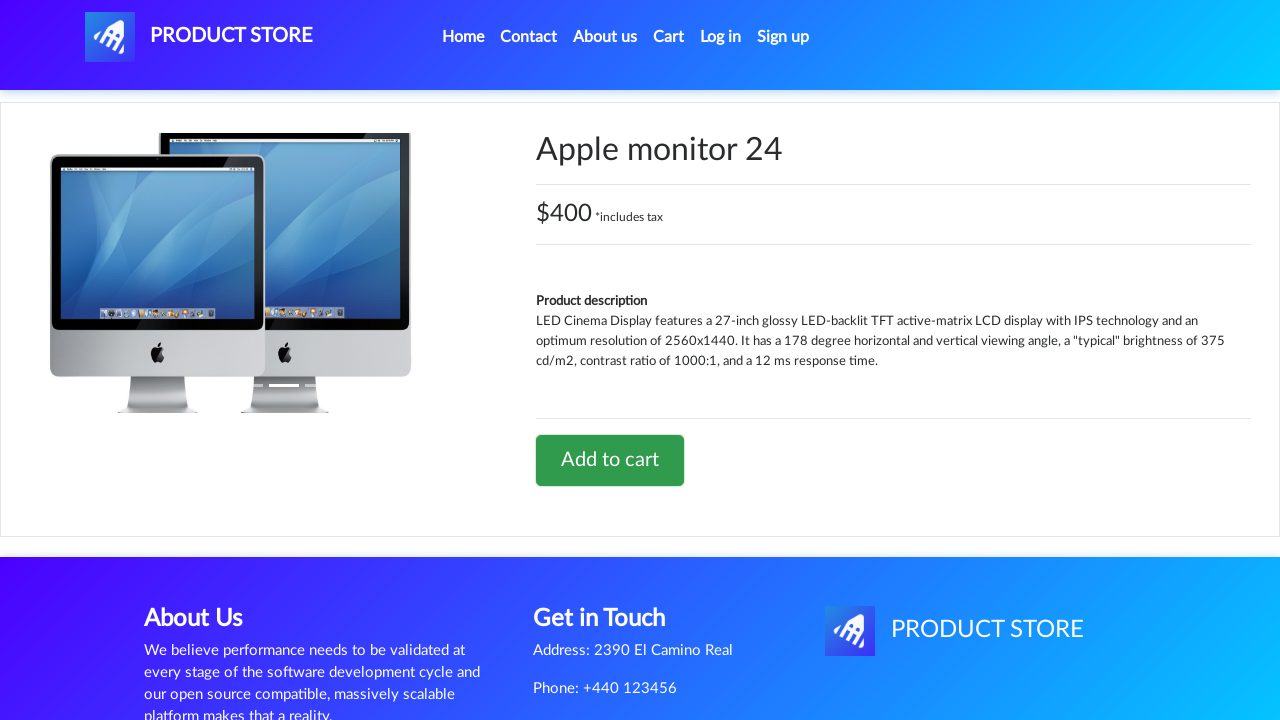

Waited for add to cart confirmation
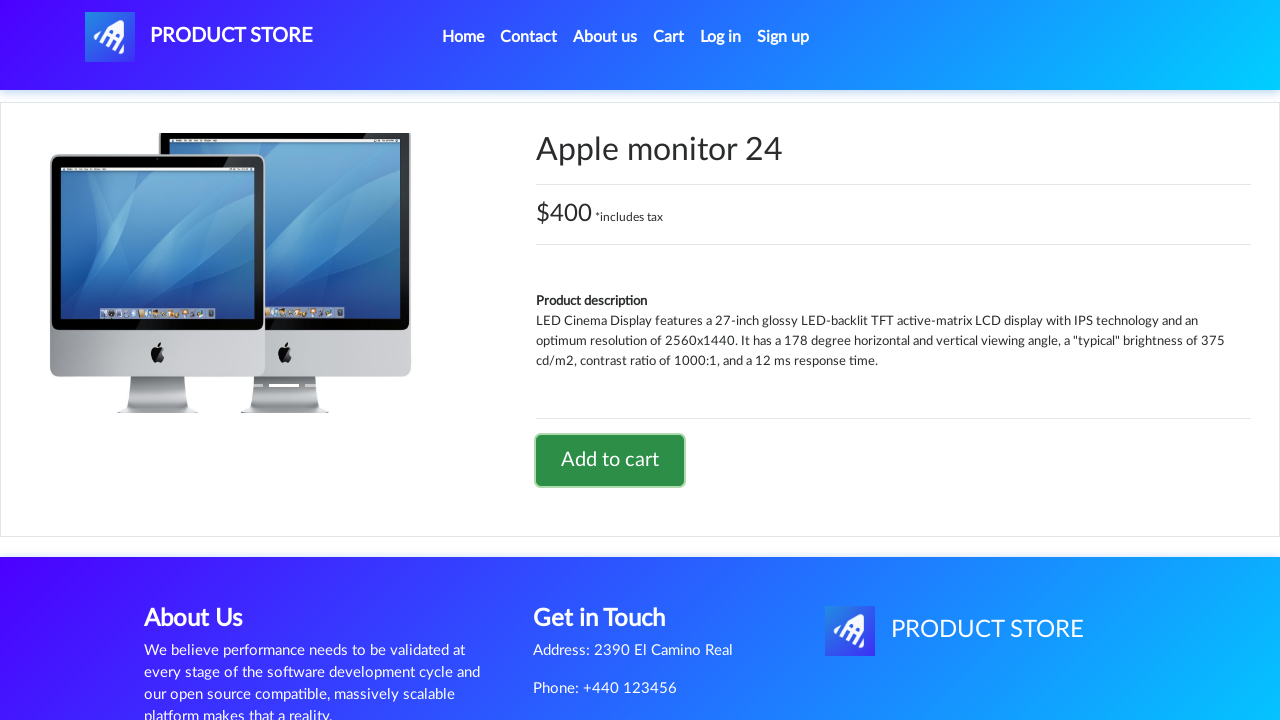

Clicked on Cart navigation link at (669, 37) on a:has-text('Cart')
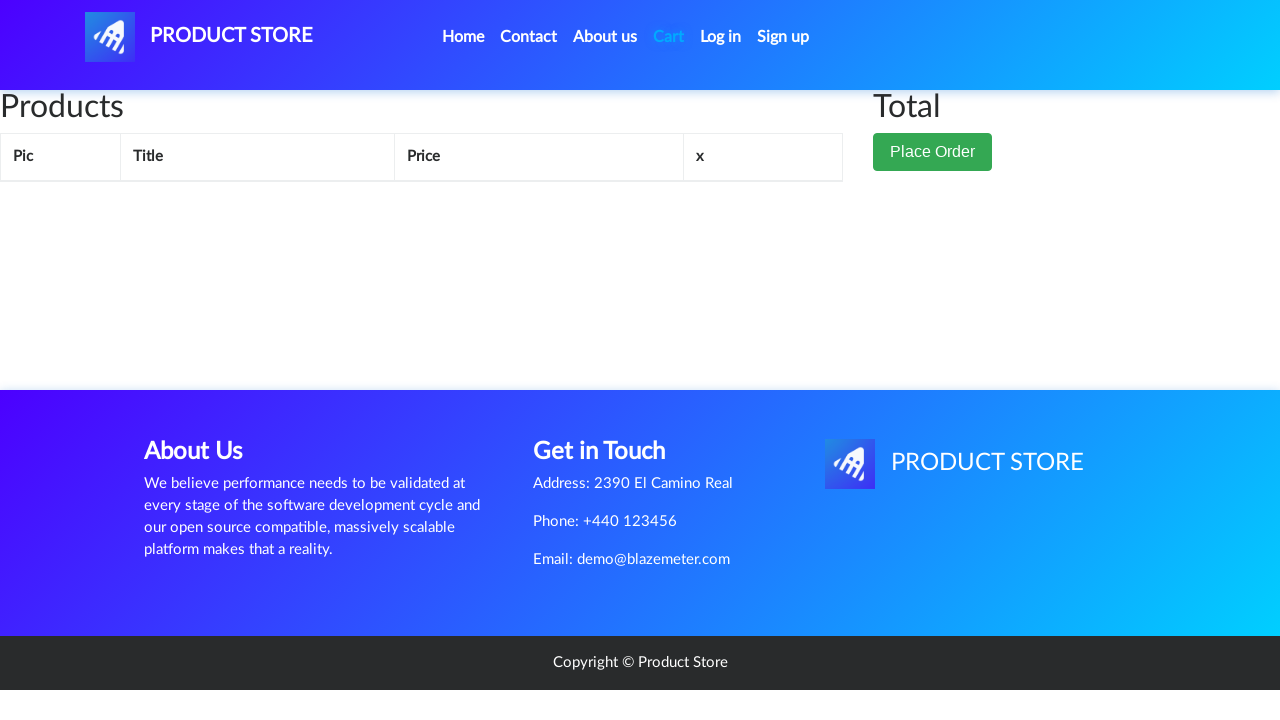

Waited for cart table to load
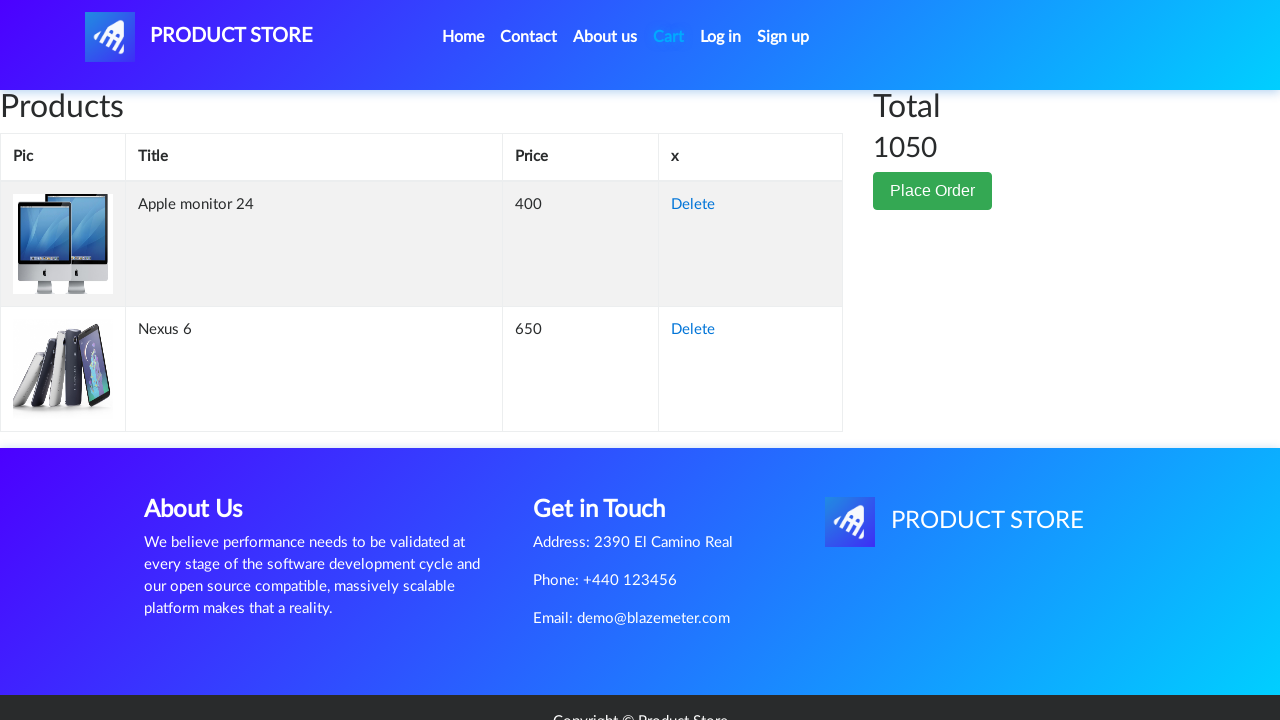

Verified Nexus 6 is in the cart
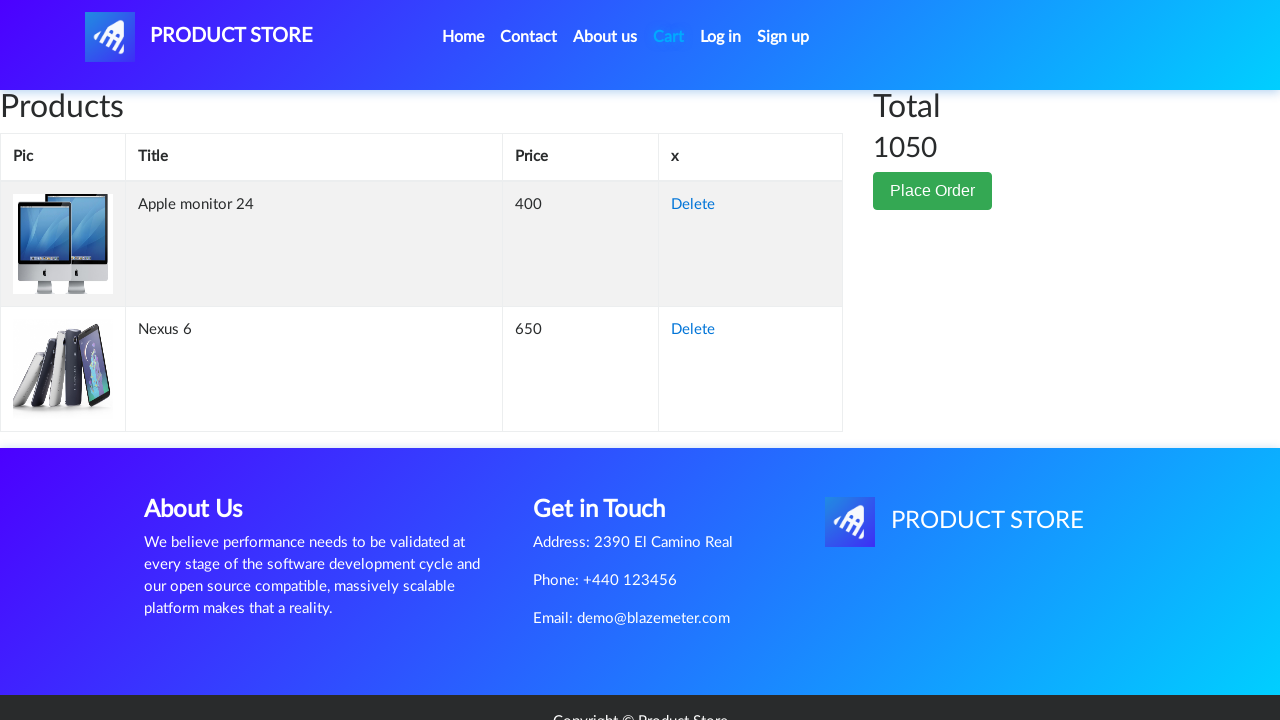

Verified Apple monitor 24 is in the cart
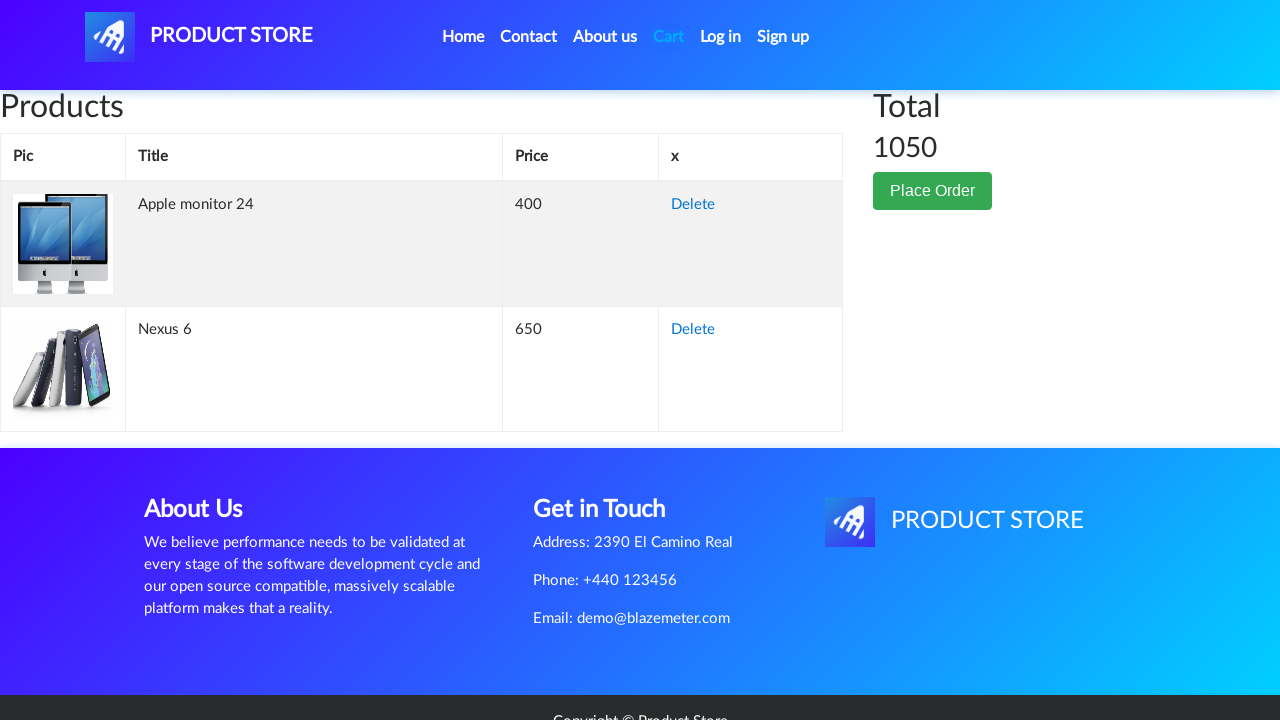

Clicked Delete button to remove Nexus 6 from cart at (693, 330) on tr:has-text('Nexus 6') a:has-text('Delete')
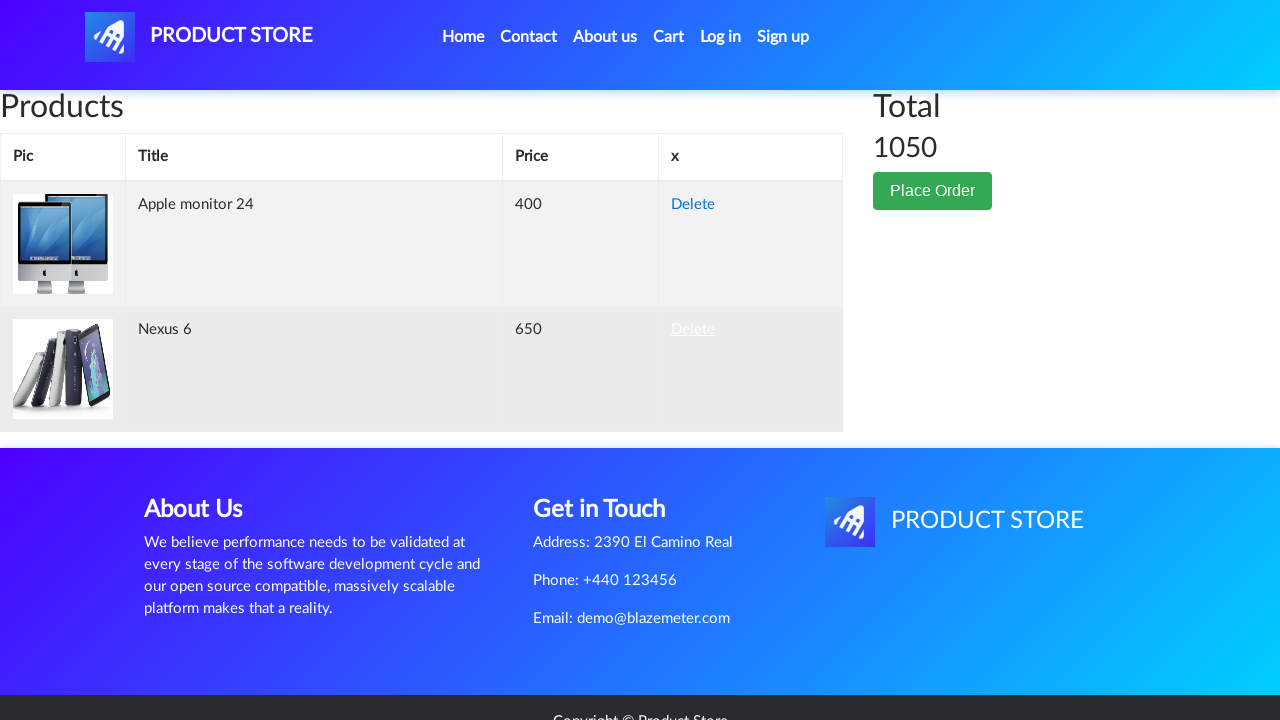

Waited for product removal confirmation
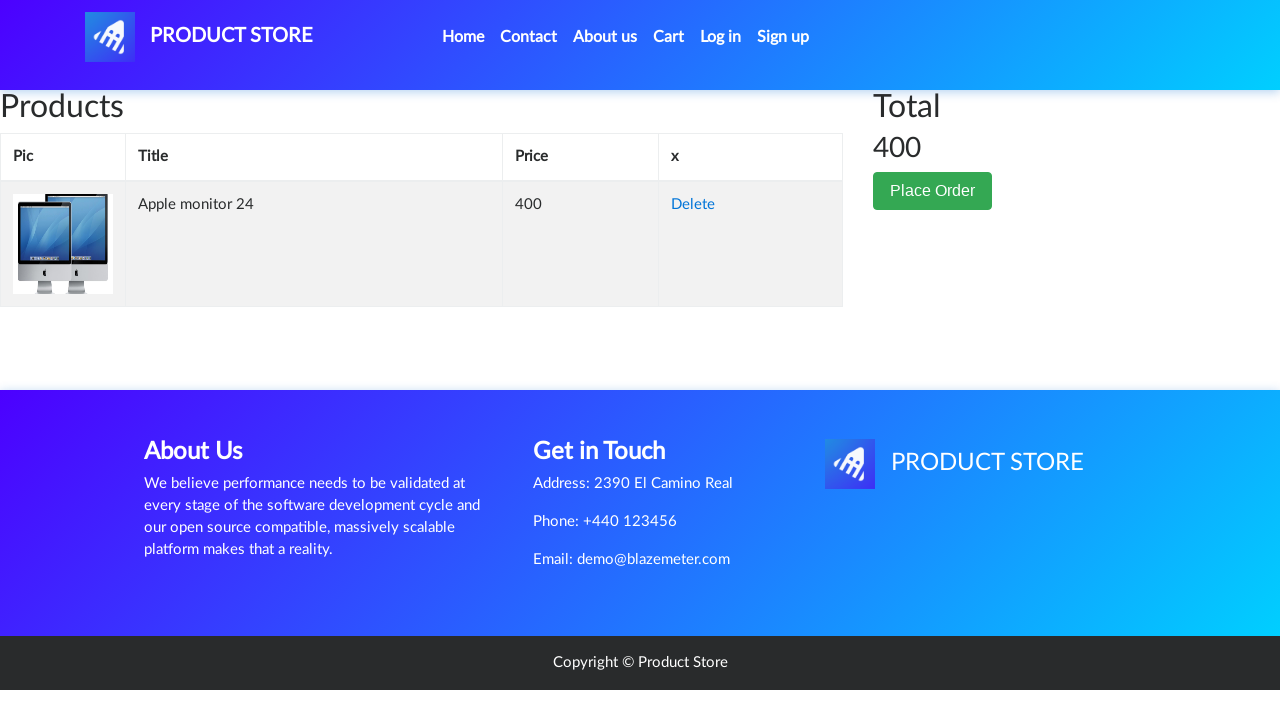

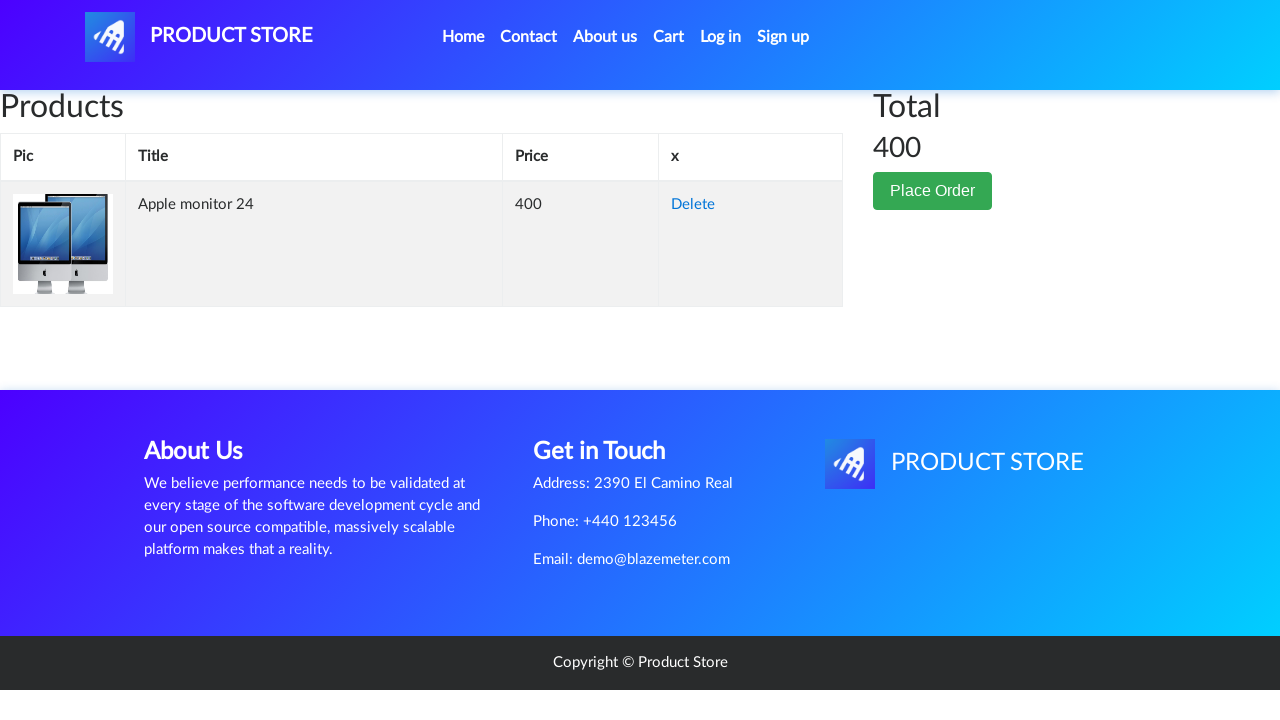